Tests radio button and checkbox selection on Angular Material component examples, including selecting Summer radio button and toggling Checked and Indeterminate checkboxes

Starting URL: https://material.angular.io/components/radio/examples

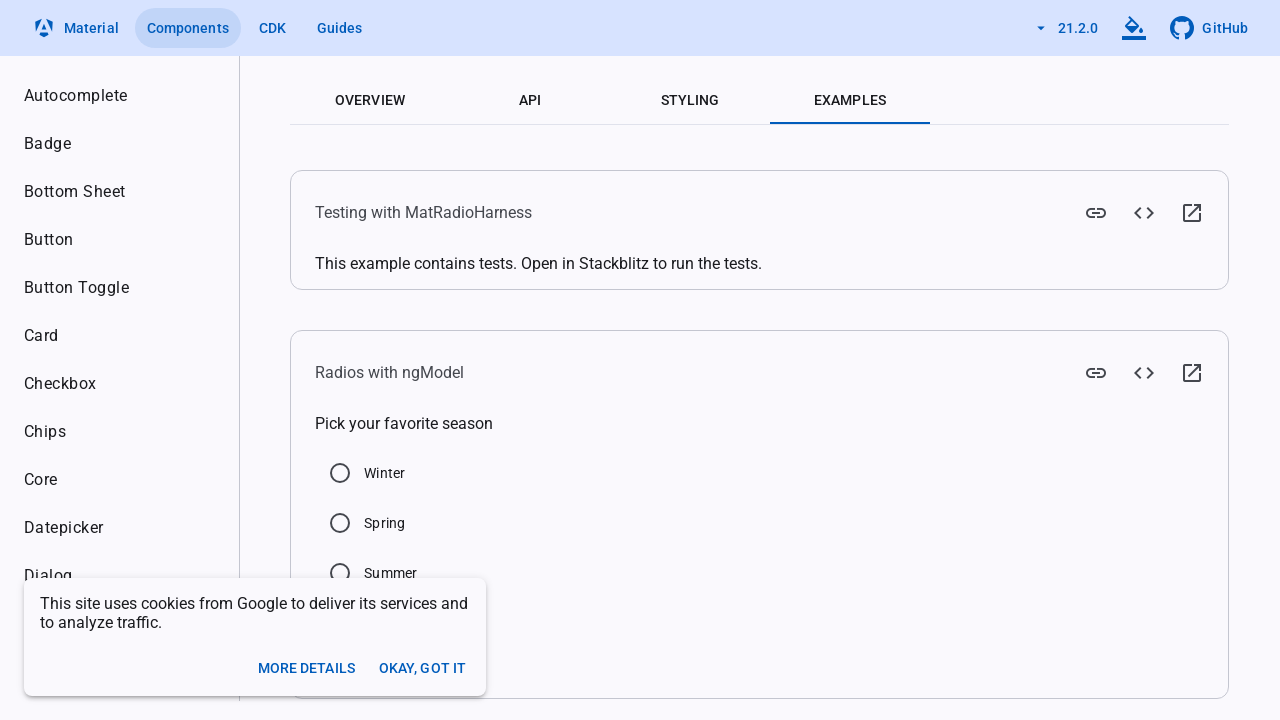

Located Summer radio button element
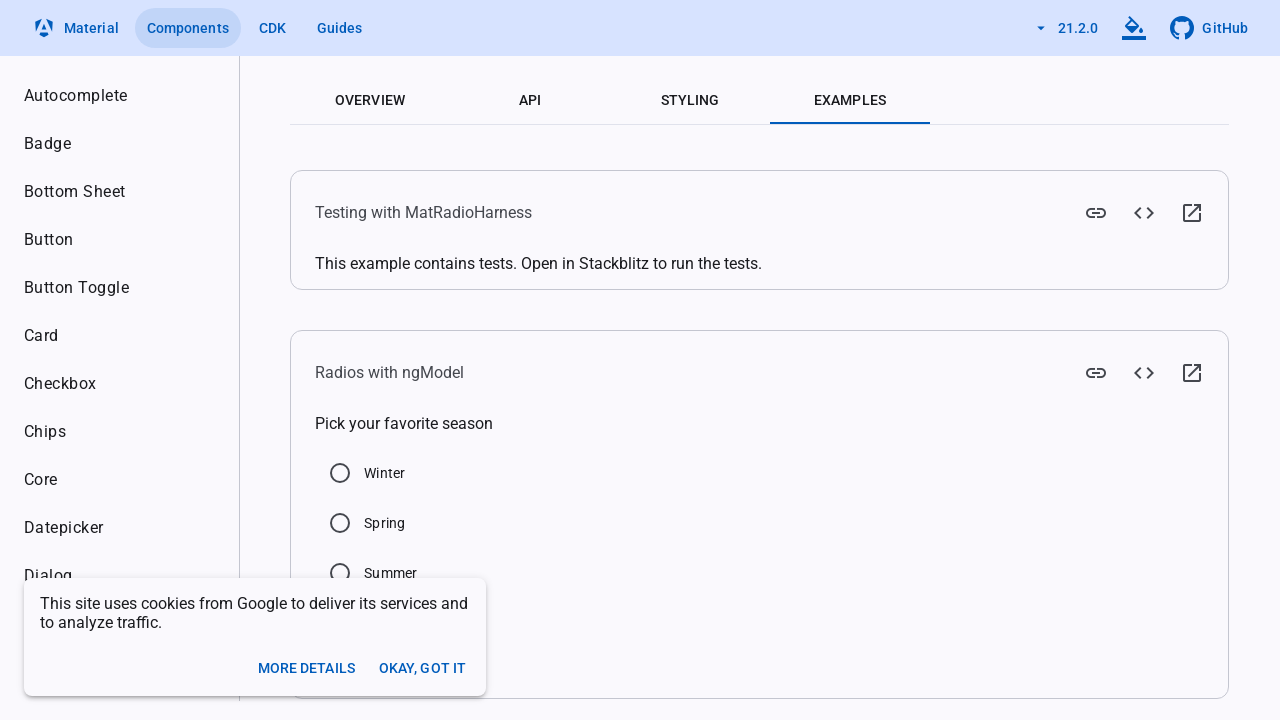

Clicked Summer radio button to select it at (340, 573) on xpath=//input[@value='Summer']
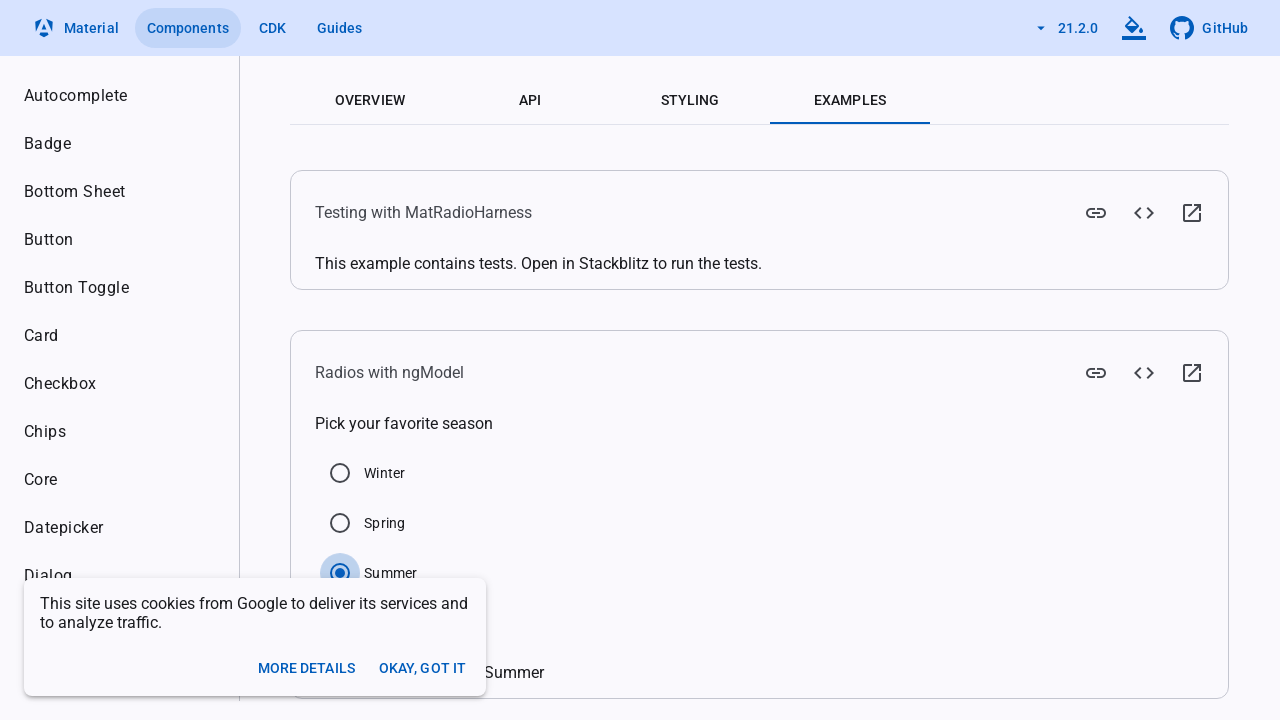

Navigated to Angular Material checkbox examples page
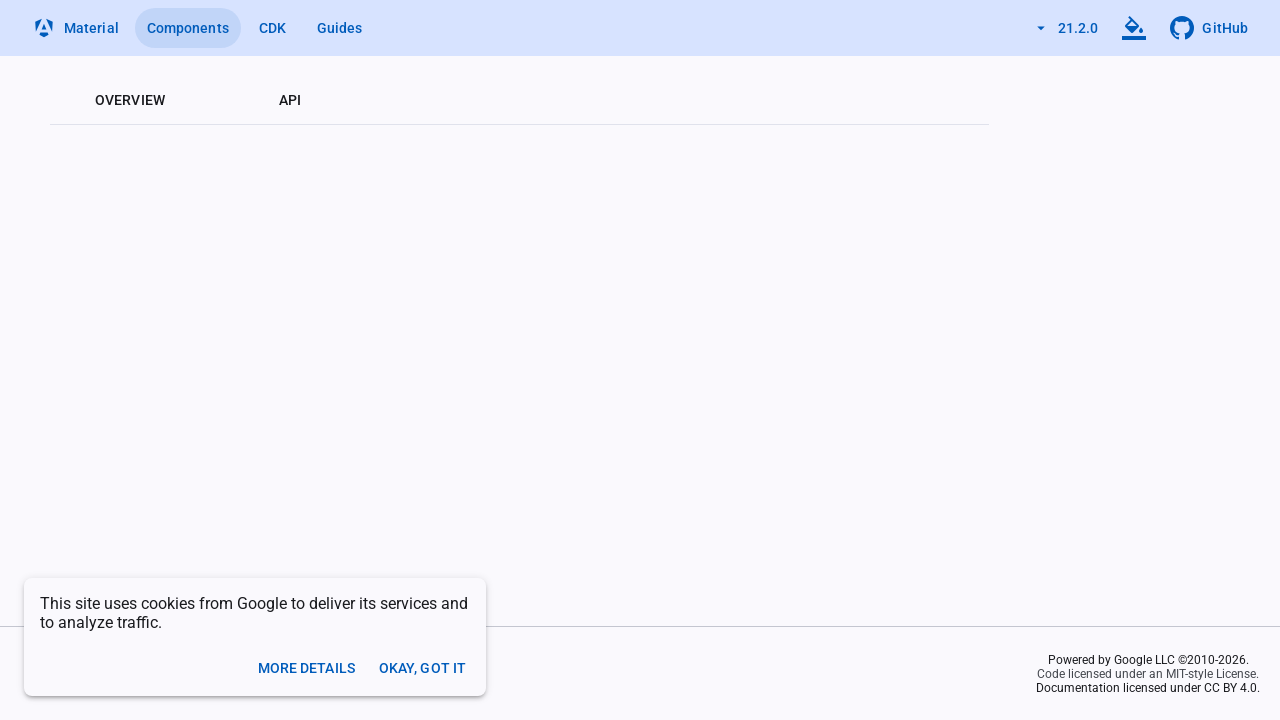

Located Checked checkbox element
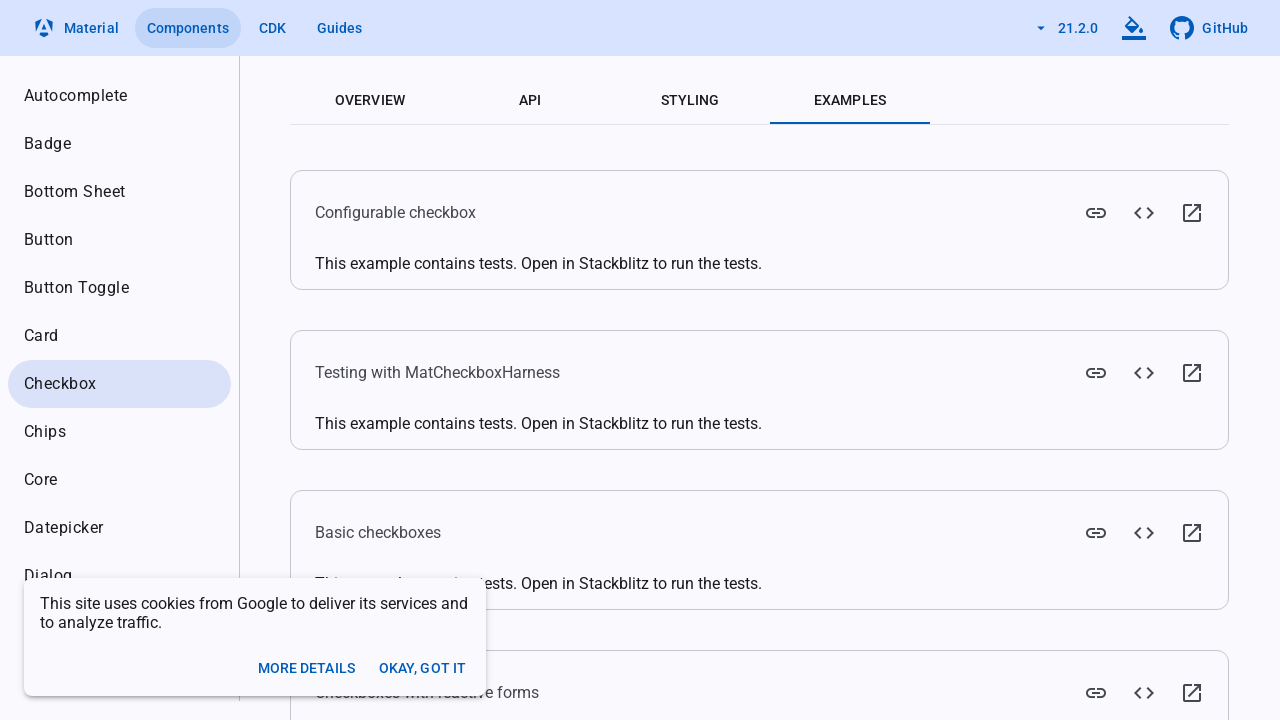

Clicked Checked checkbox to select it at (361, 348) on xpath=//label[text()='Checked']/preceding-sibling::div/input
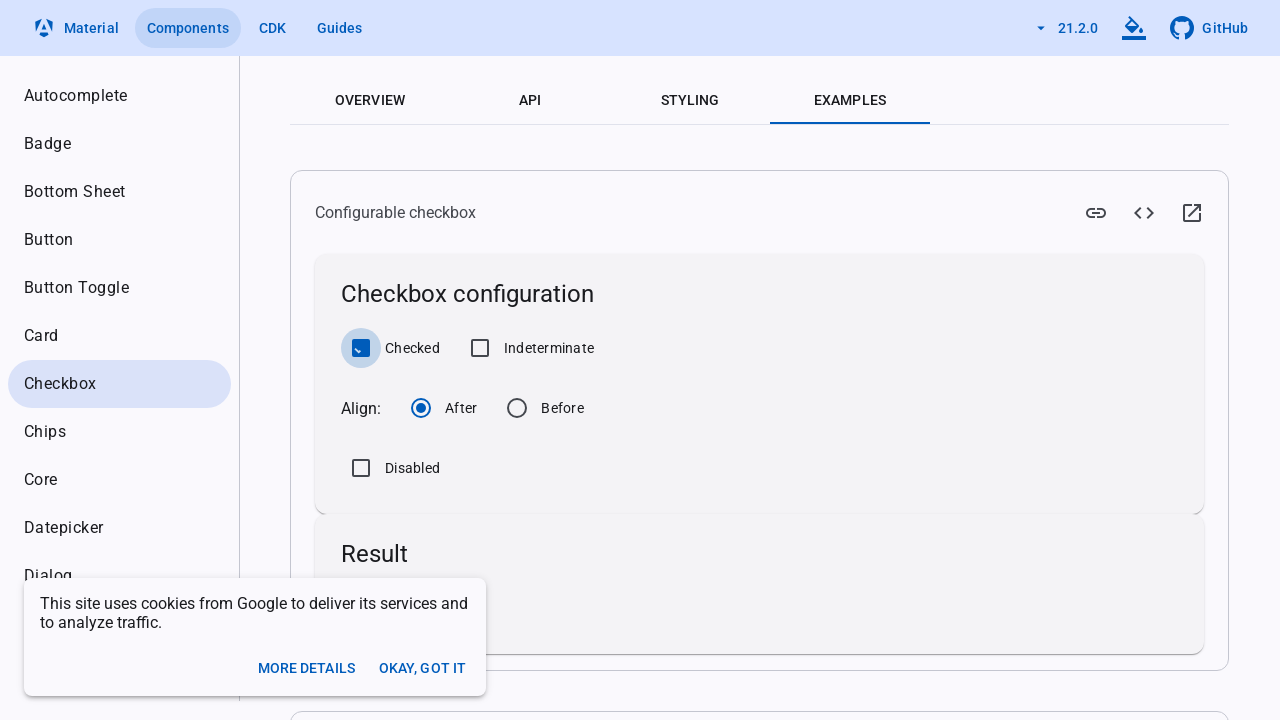

Located Indeterminate checkbox element
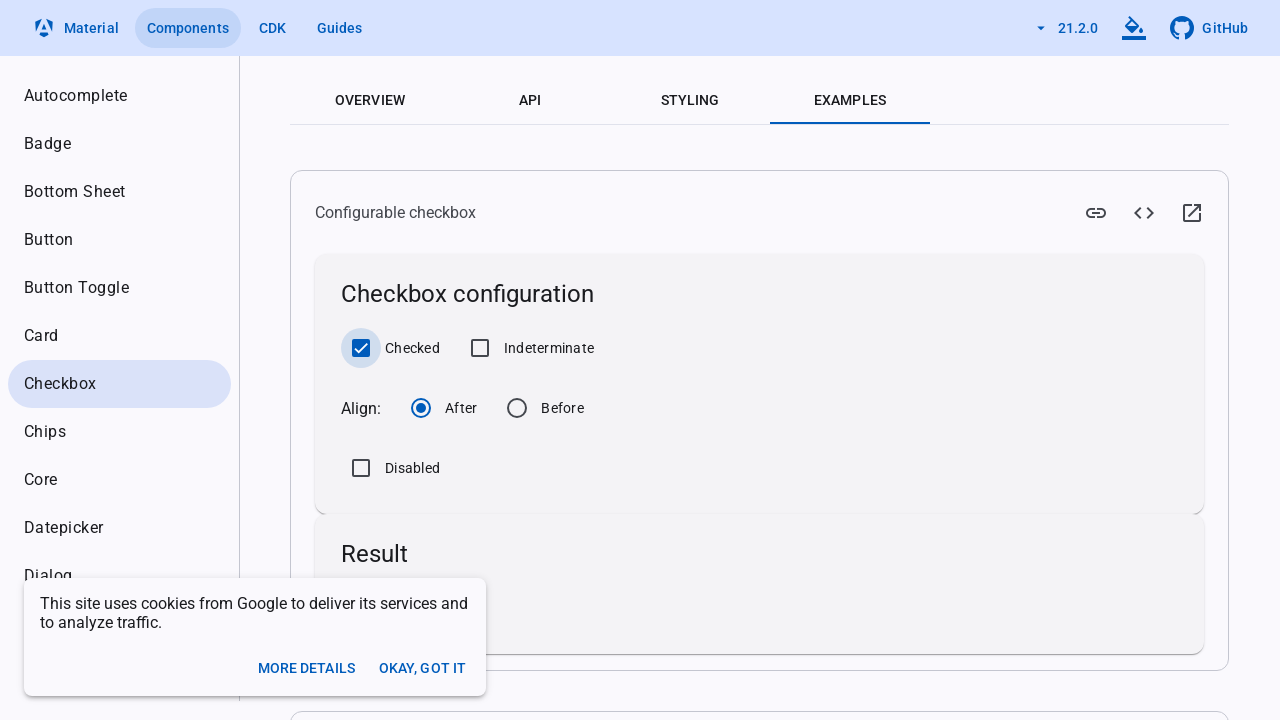

Clicked Indeterminate checkbox to select it at (480, 348) on xpath=//label[text()='Indeterminate']/preceding-sibling::div/input
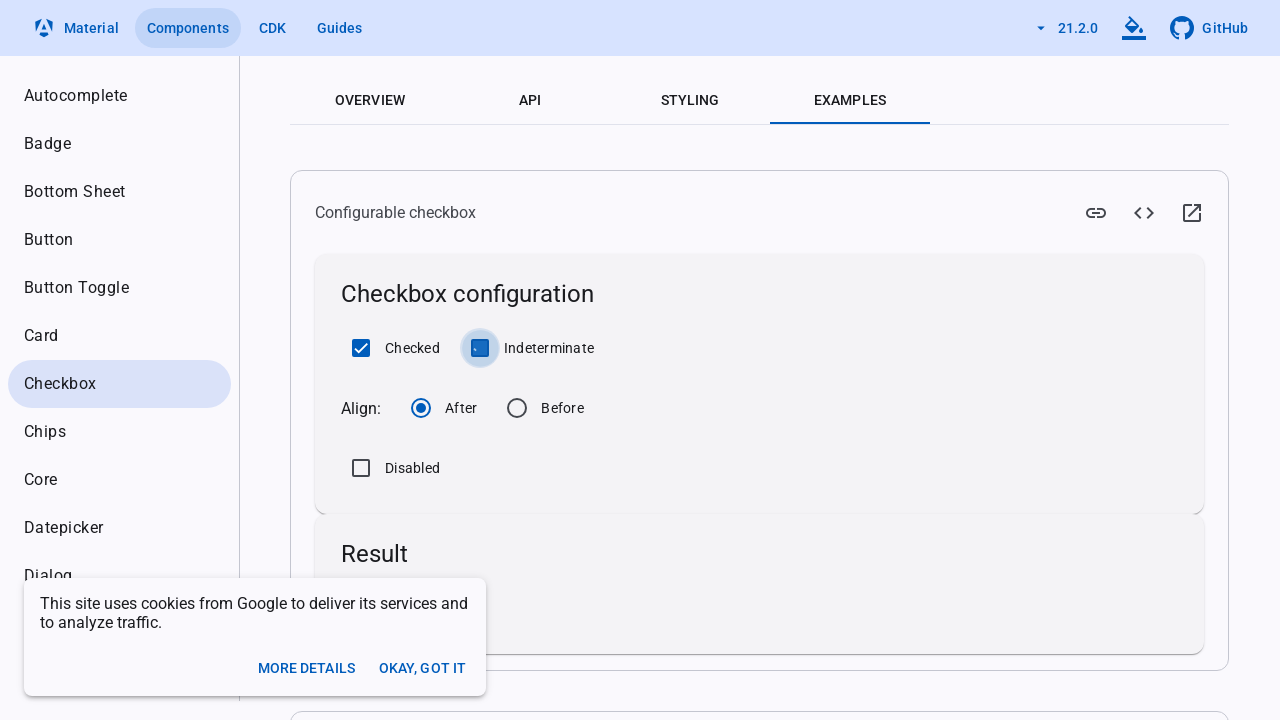

Clicked Checked checkbox to uncheck it at (361, 348) on xpath=//label[text()='Checked']/preceding-sibling::div/input
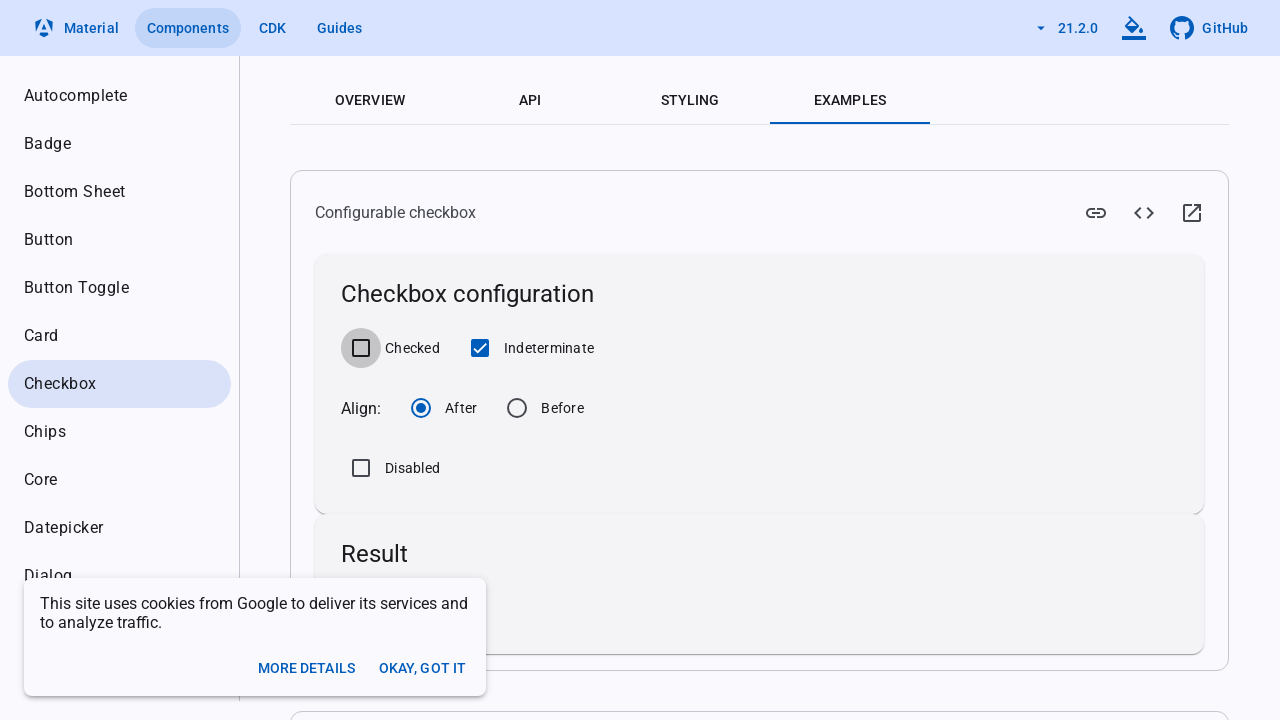

Clicked Indeterminate checkbox to uncheck it at (480, 348) on xpath=//label[text()='Indeterminate']/preceding-sibling::div/input
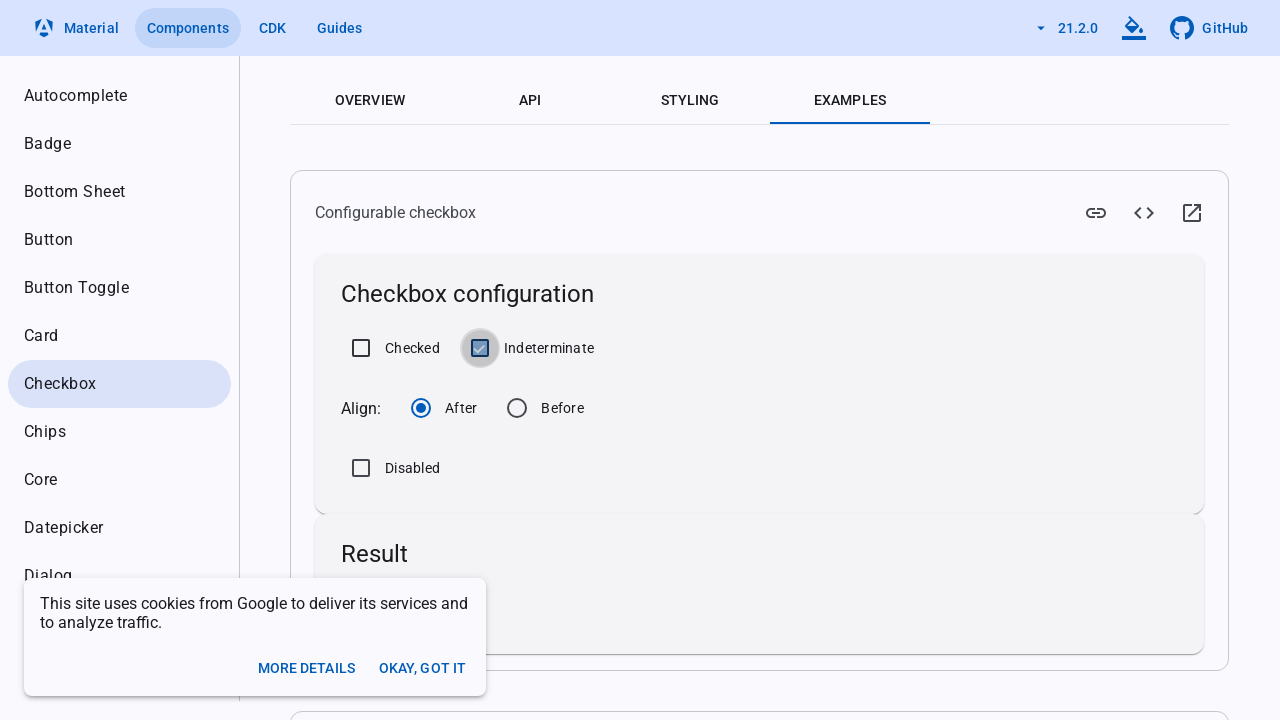

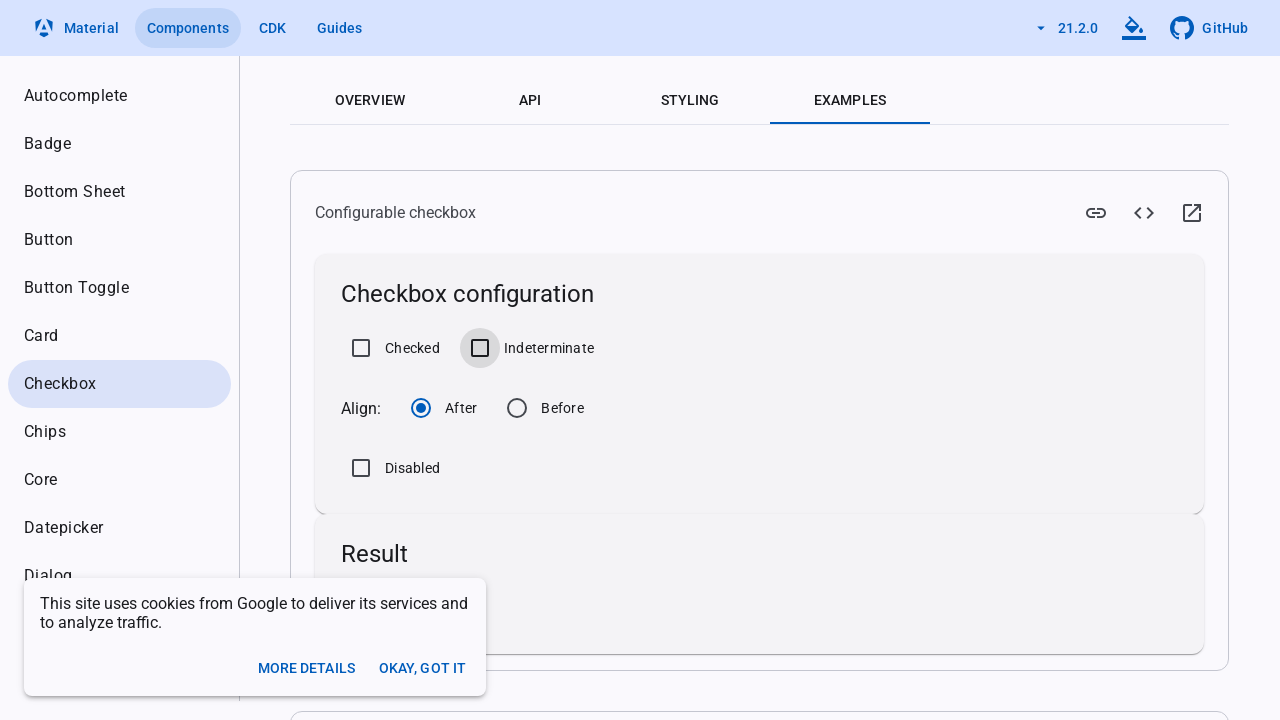